Tests navigation on Selenium.dev website by clicking on the Downloads link

Starting URL: https://www.selenium.dev/

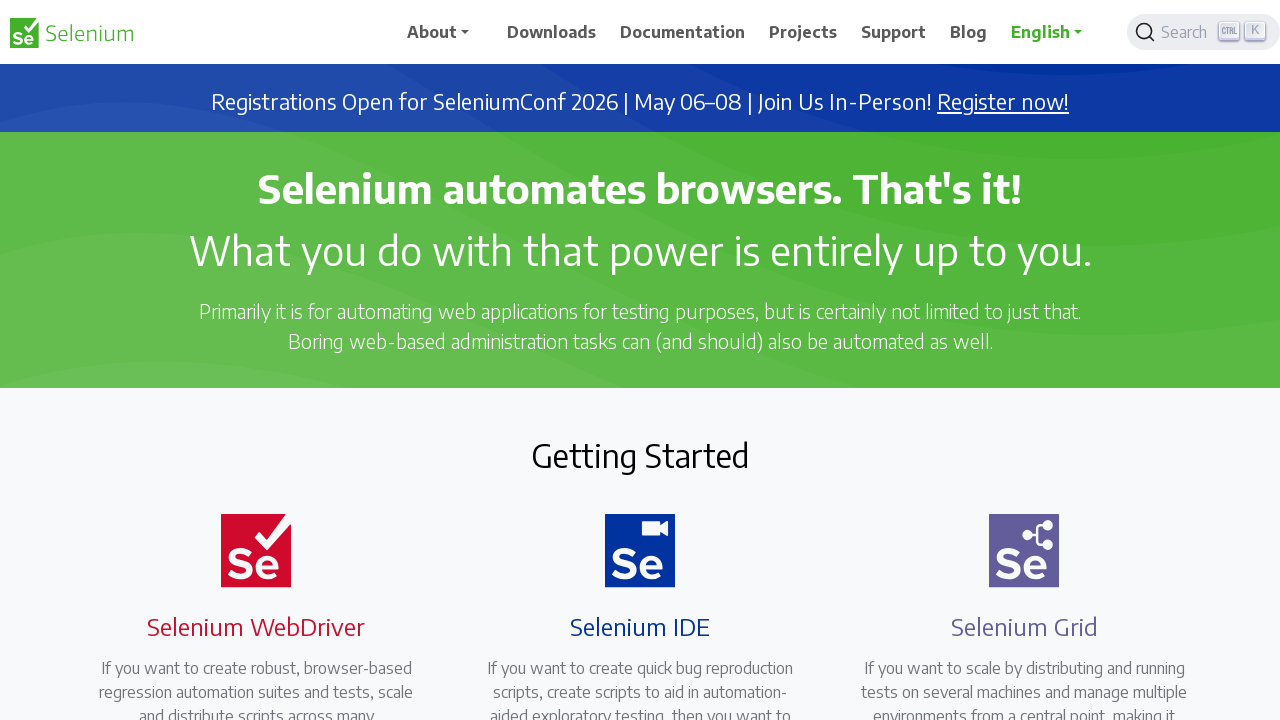

Navigated to Selenium.dev website
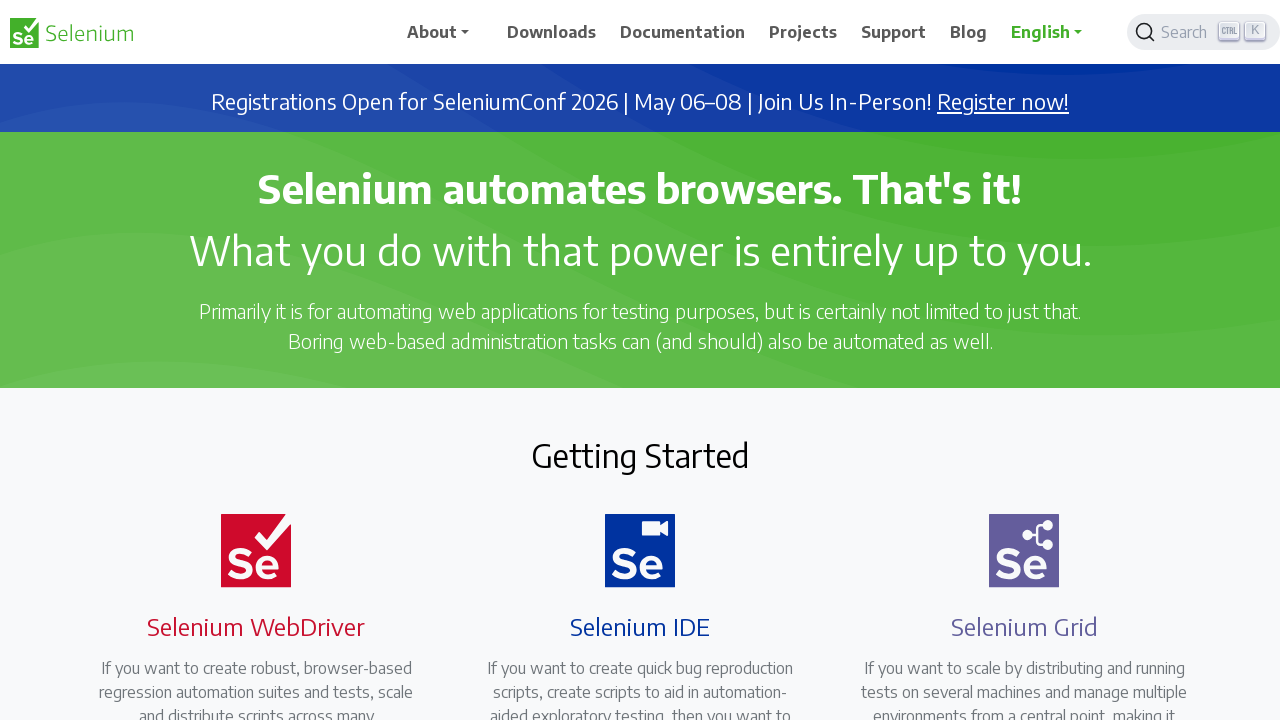

Clicked on the Downloads link at (552, 32) on text=Downloads
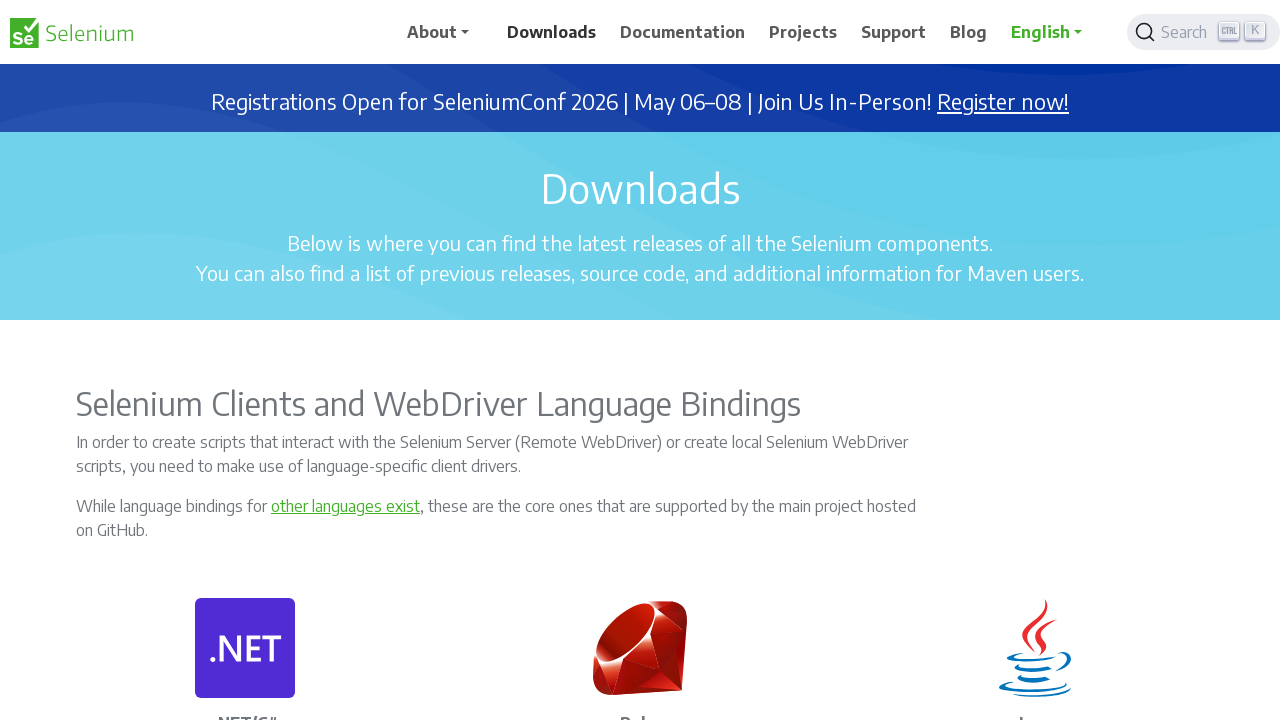

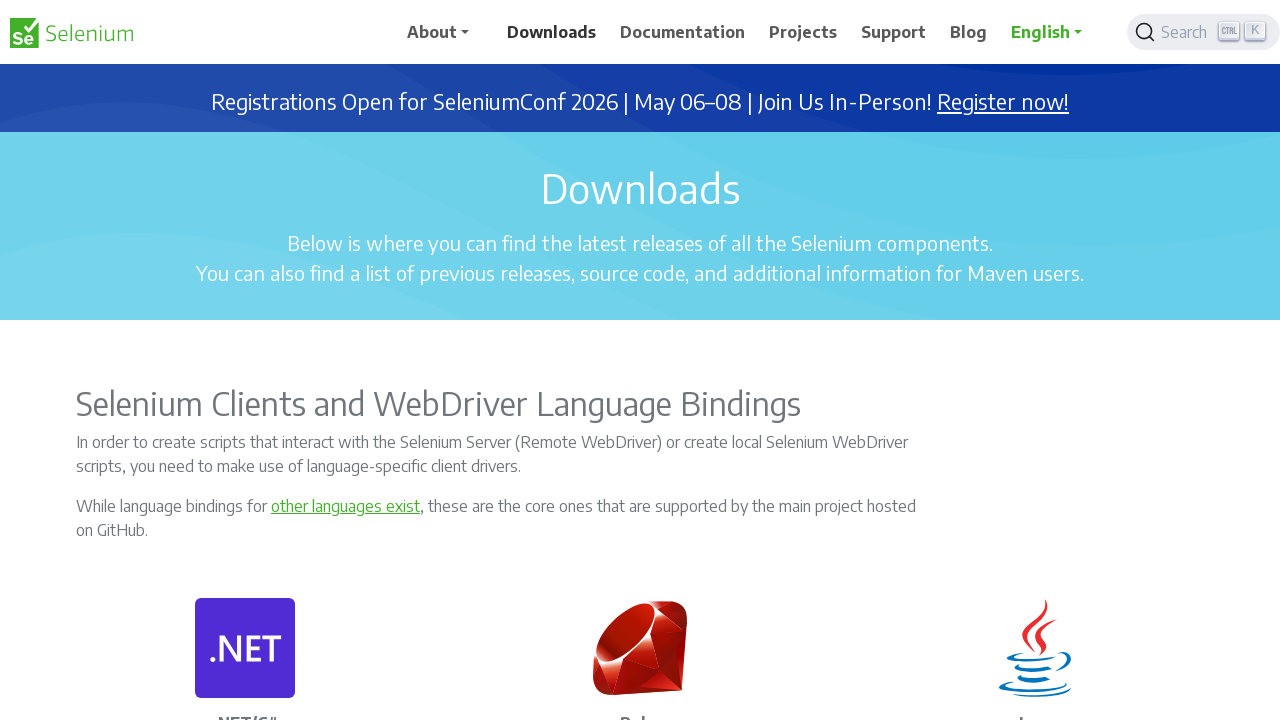